Tests click and hold functionality to select multiple items in a selectable grid by dragging from the first to the eighth element

Starting URL: https://jqueryui.com/resources/demos/selectable/display-grid.html

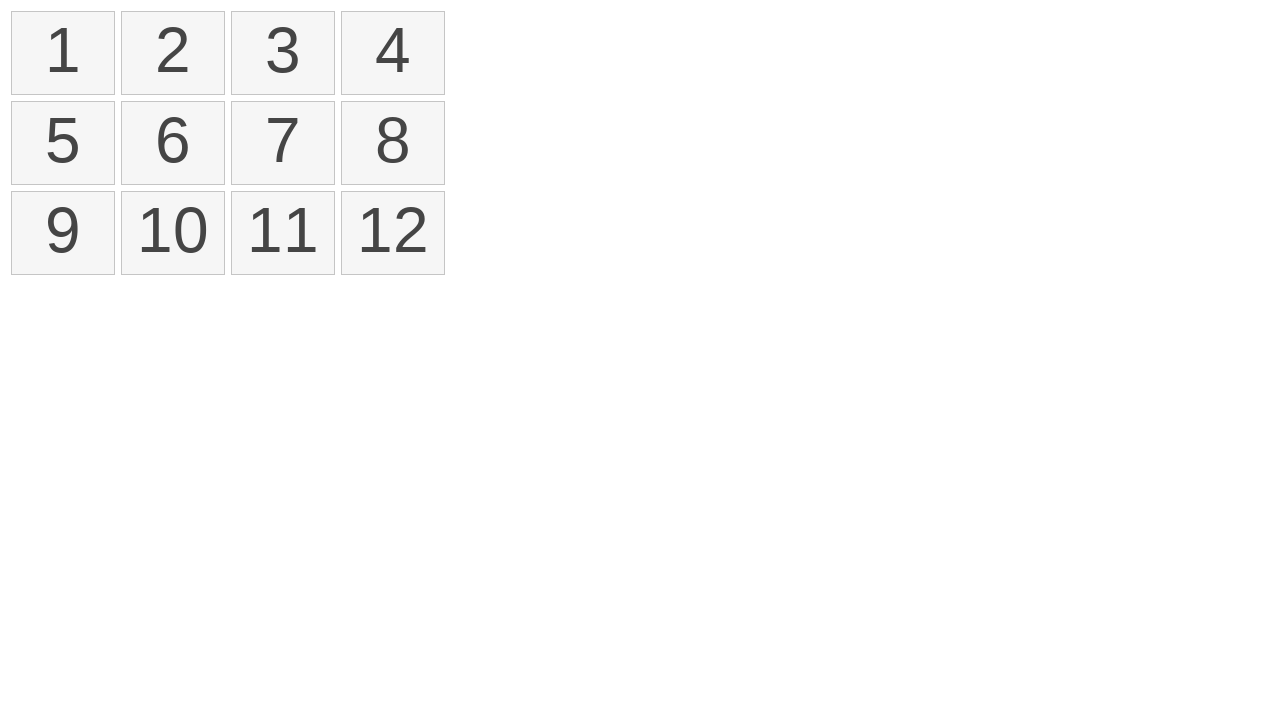

Waited for selectable grid items to load
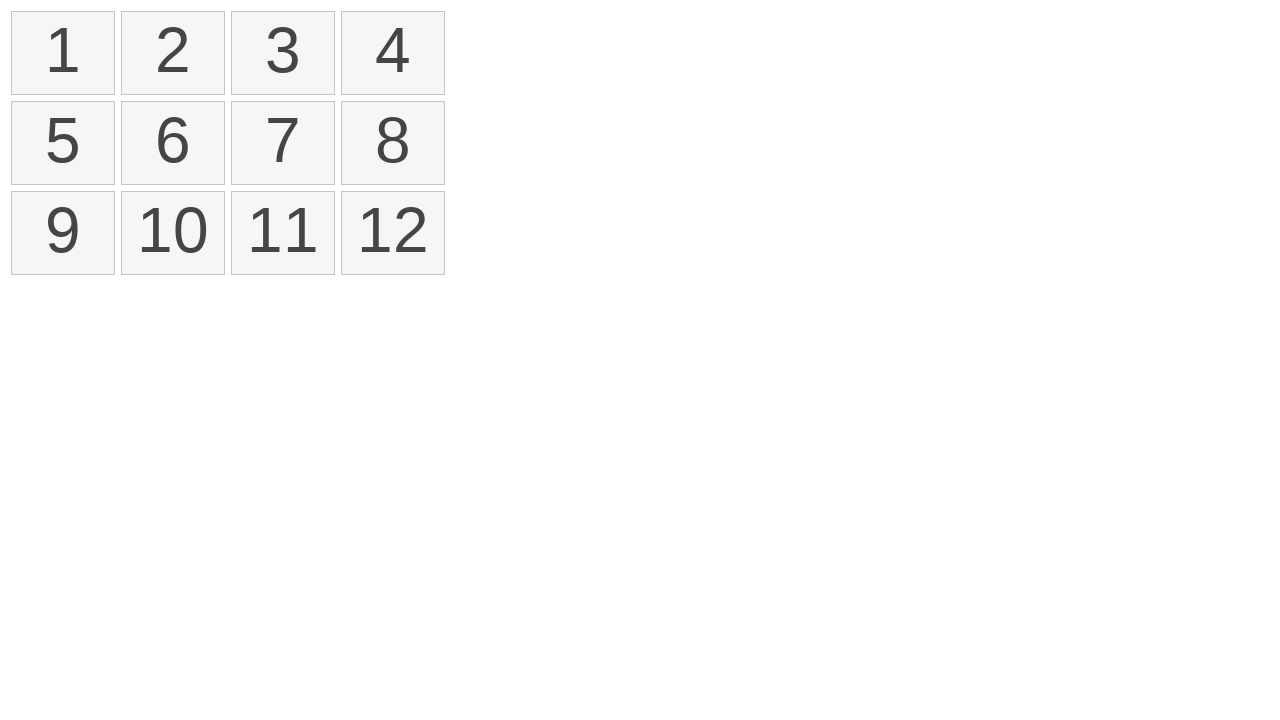

Located first item in selectable grid
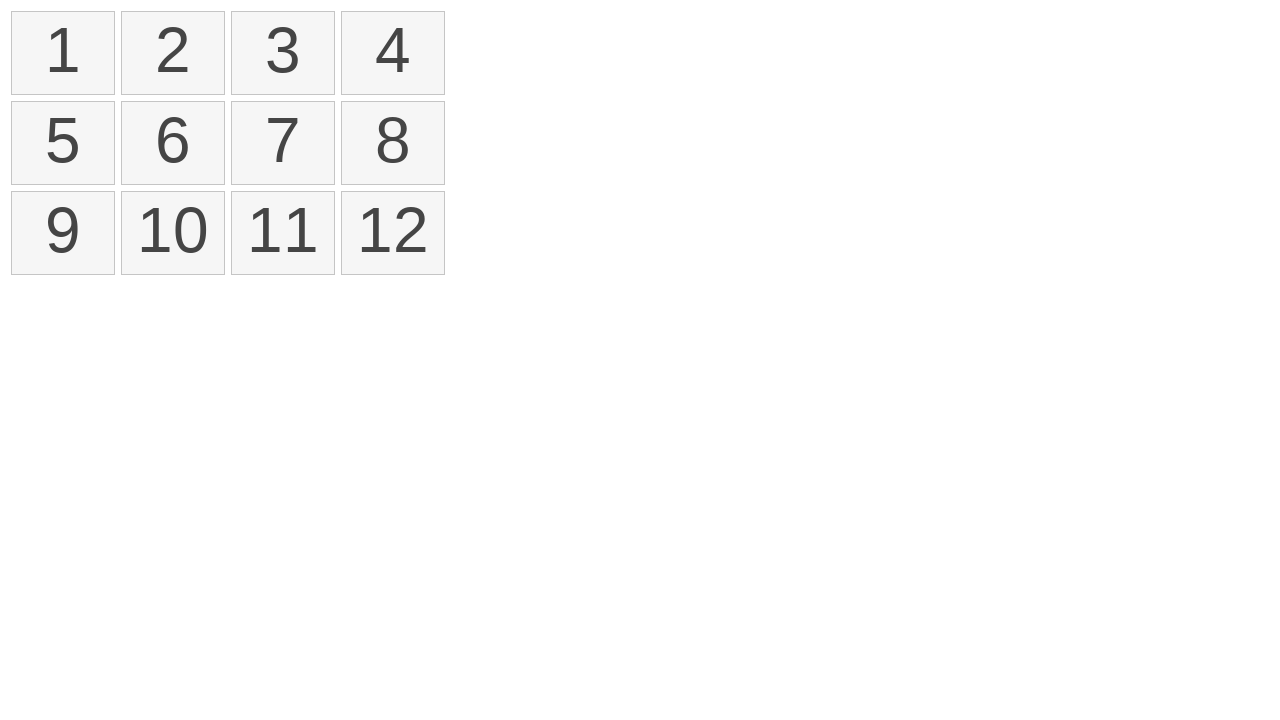

Located eighth item in selectable grid
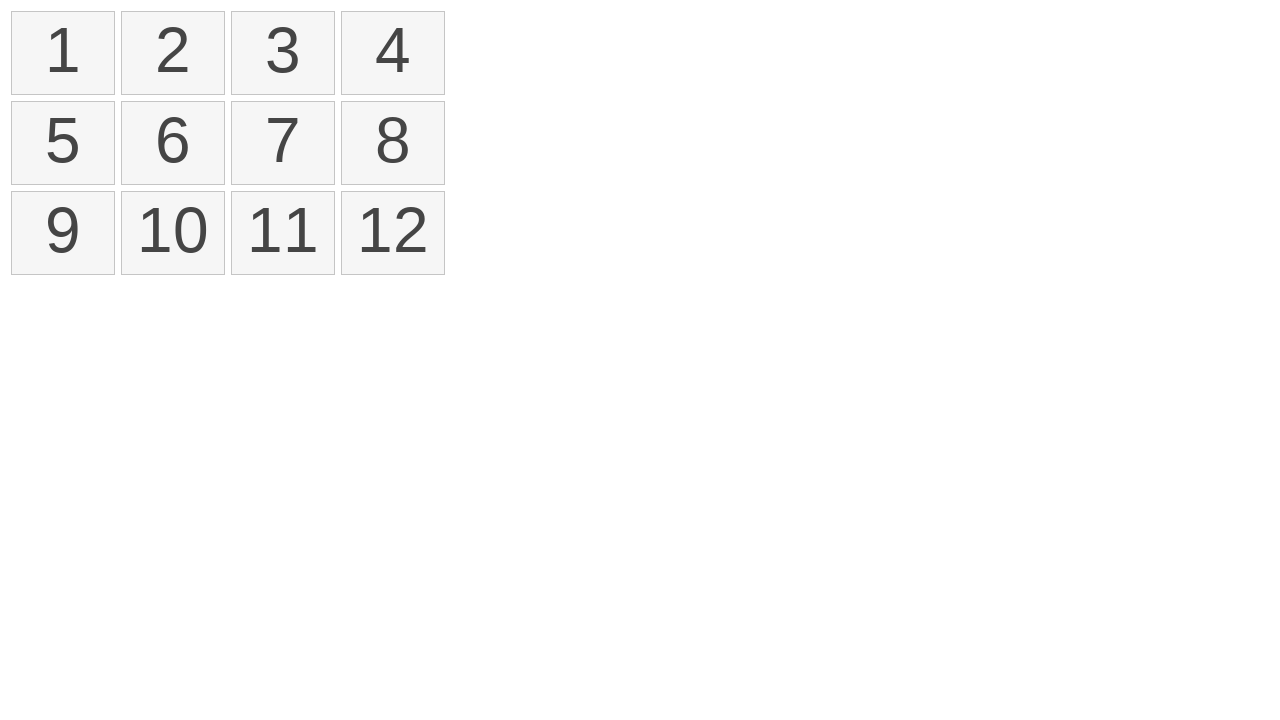

Dragged from first to eighth item to select multiple items at (393, 143)
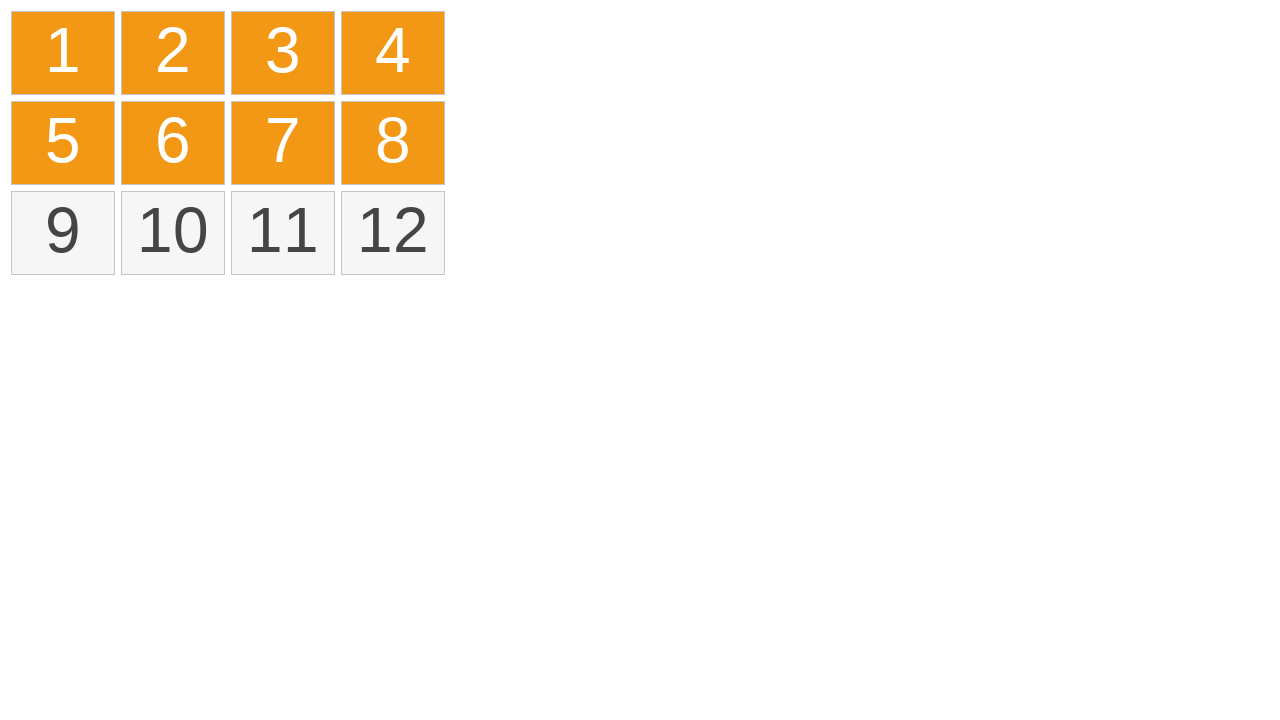

Verified that selected items have ui-selected class applied
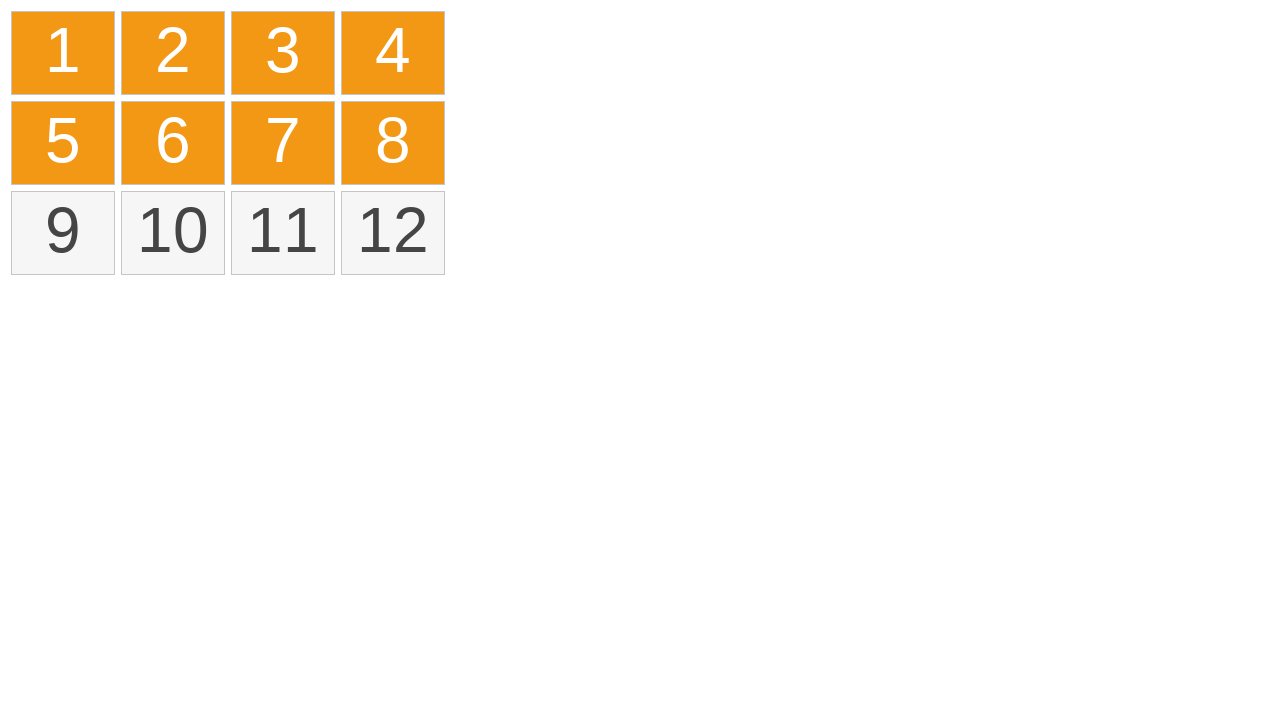

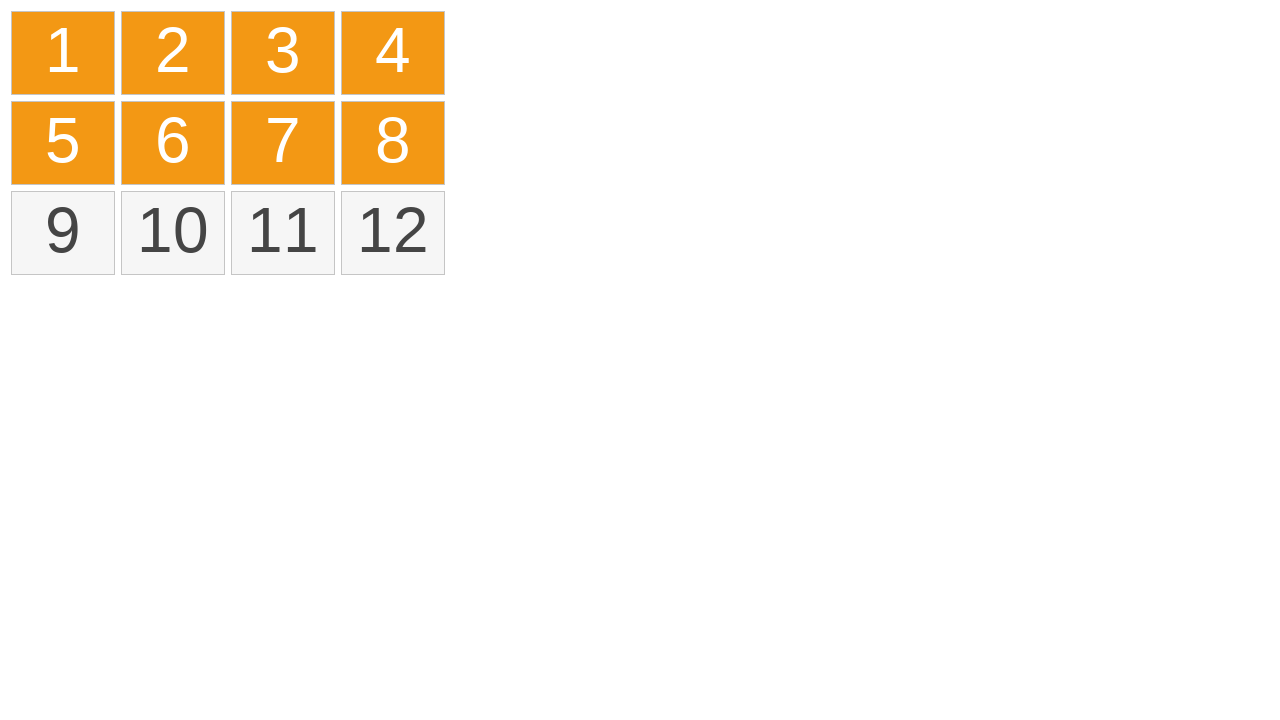